Tests various text box interactions on a practice page including typing text, checking if fields are enabled, clearing text, getting attribute values, and using keyboard actions

Starting URL: https://www.leafground.com/input.xhtml

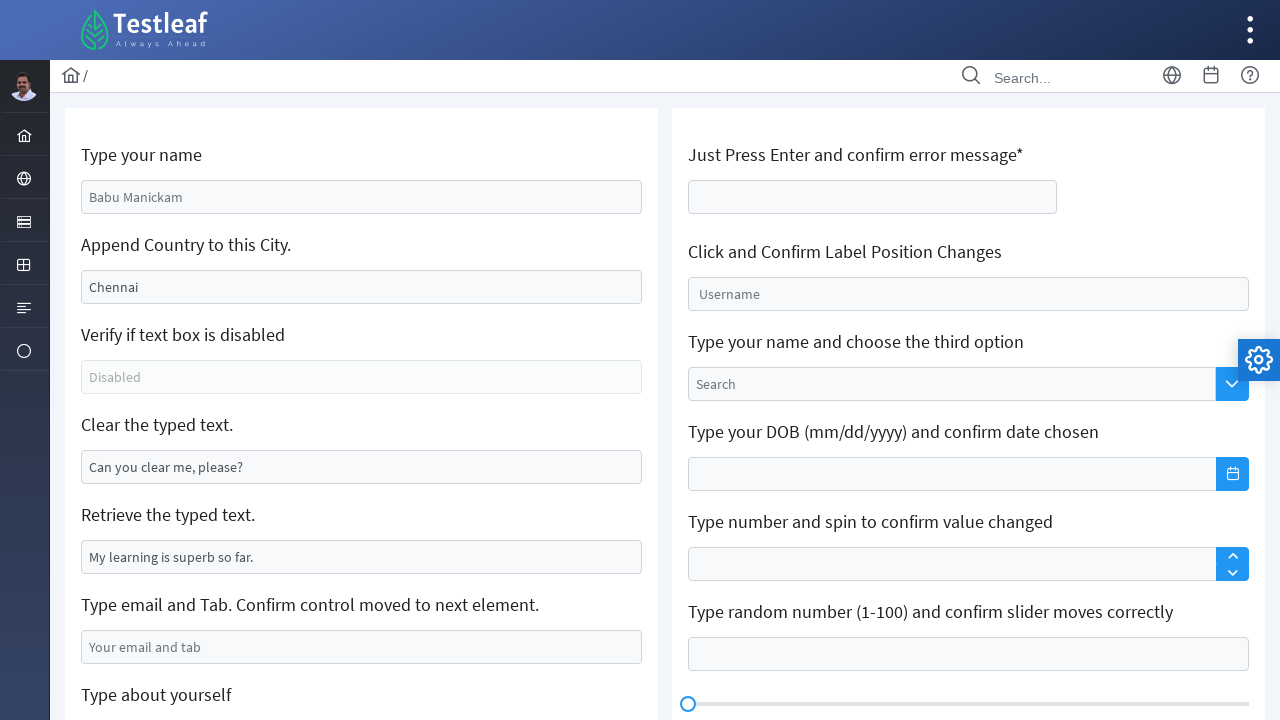

Filled first text box with name 'Oshadha' on #j_idt88\:name
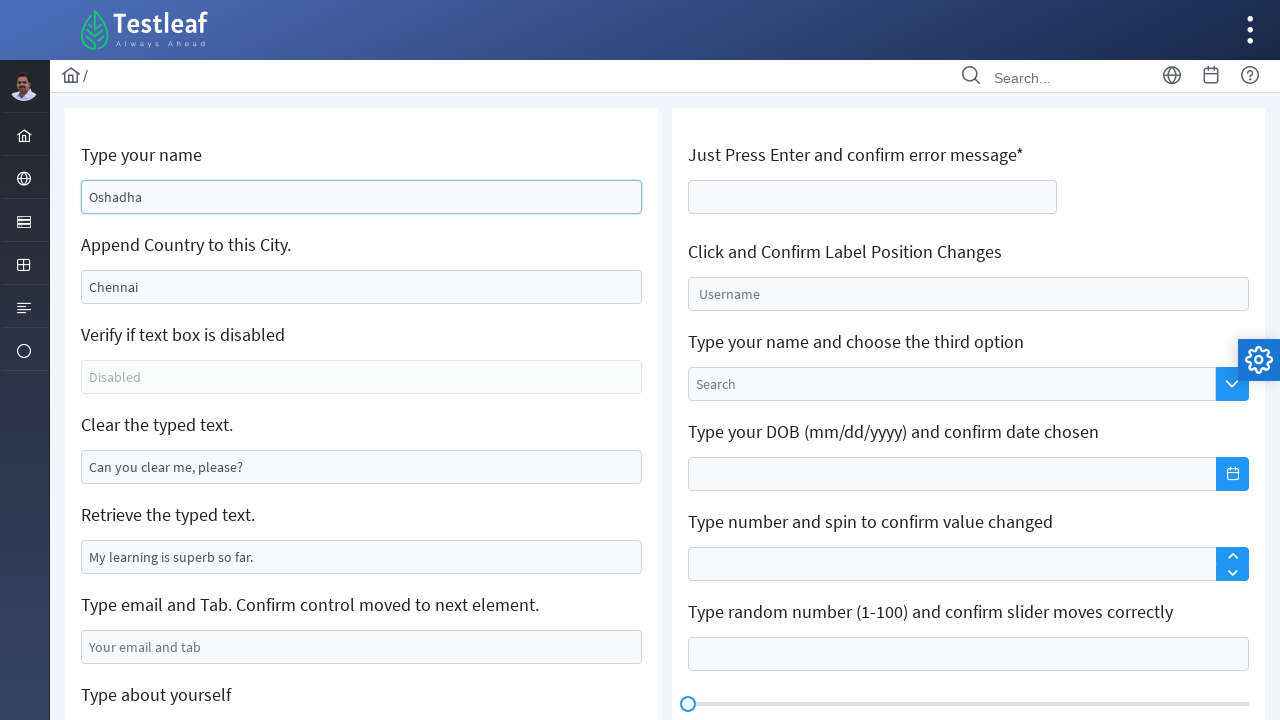

Filled second text box with country 'india' on #j_idt88\:j_idt91
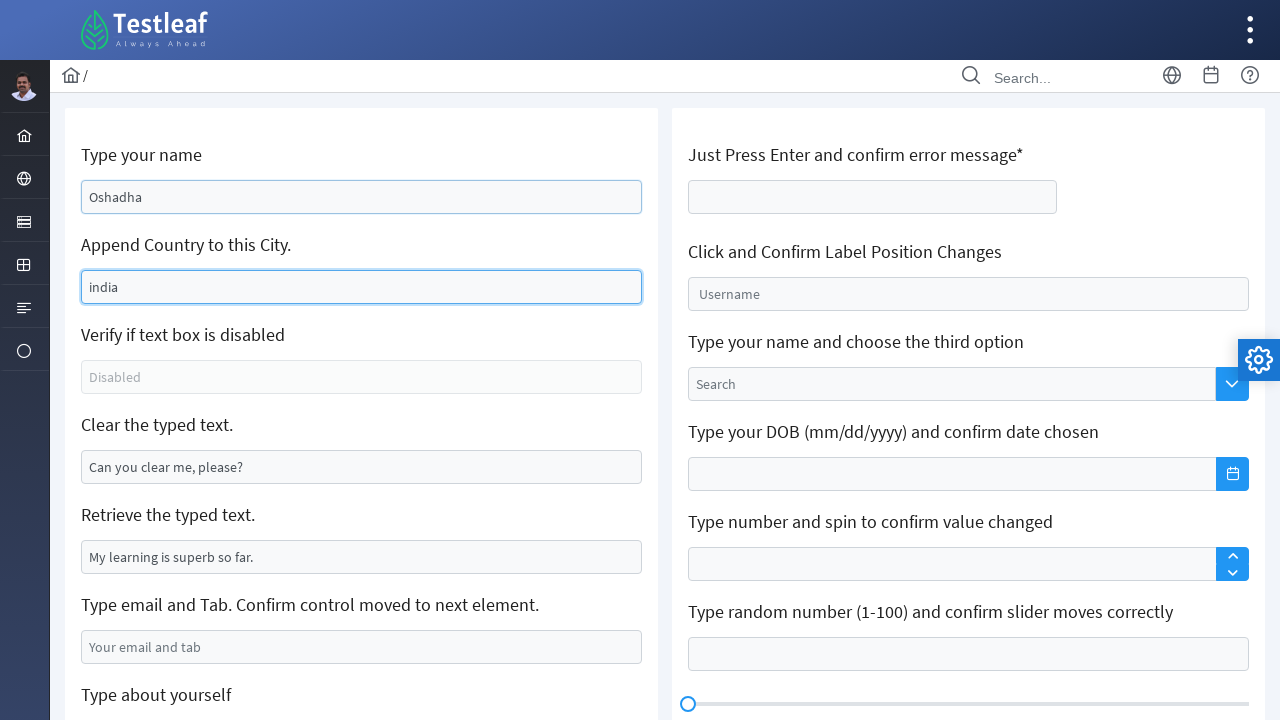

Verified third text box exists and is enabled
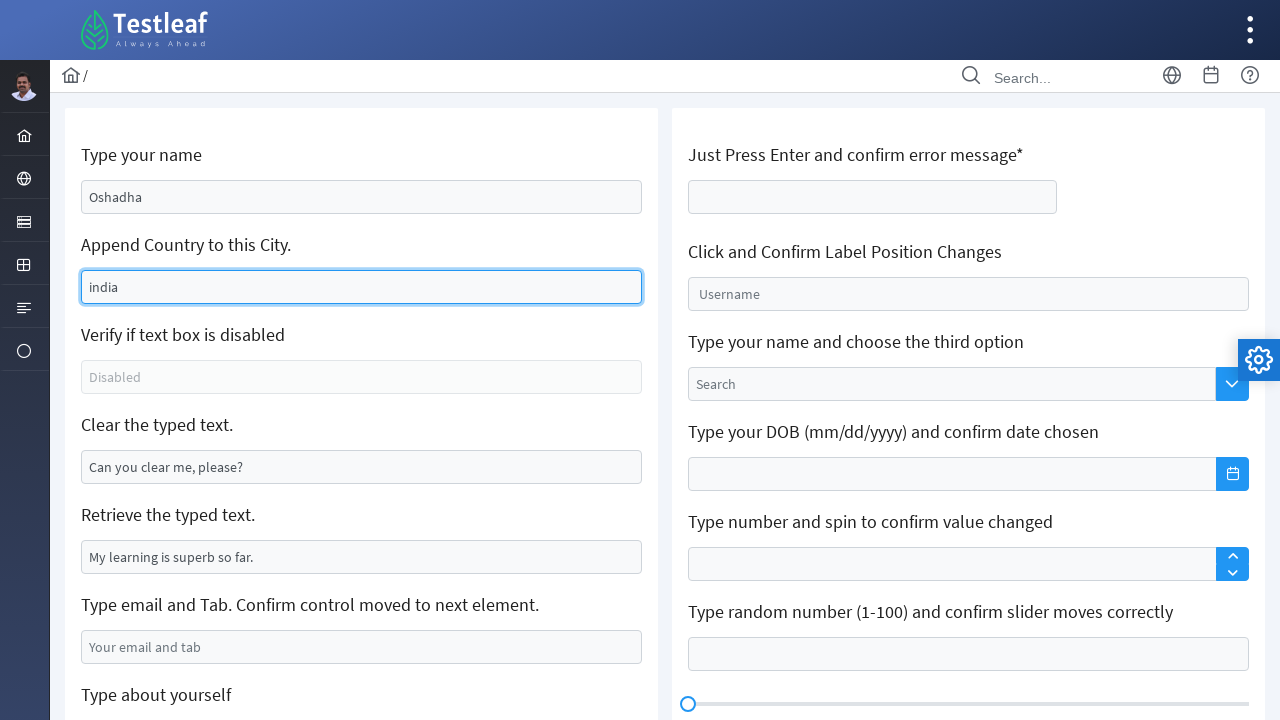

Cleared fourth text box on xpath=//*[@id='j_idt88:j_idt95']
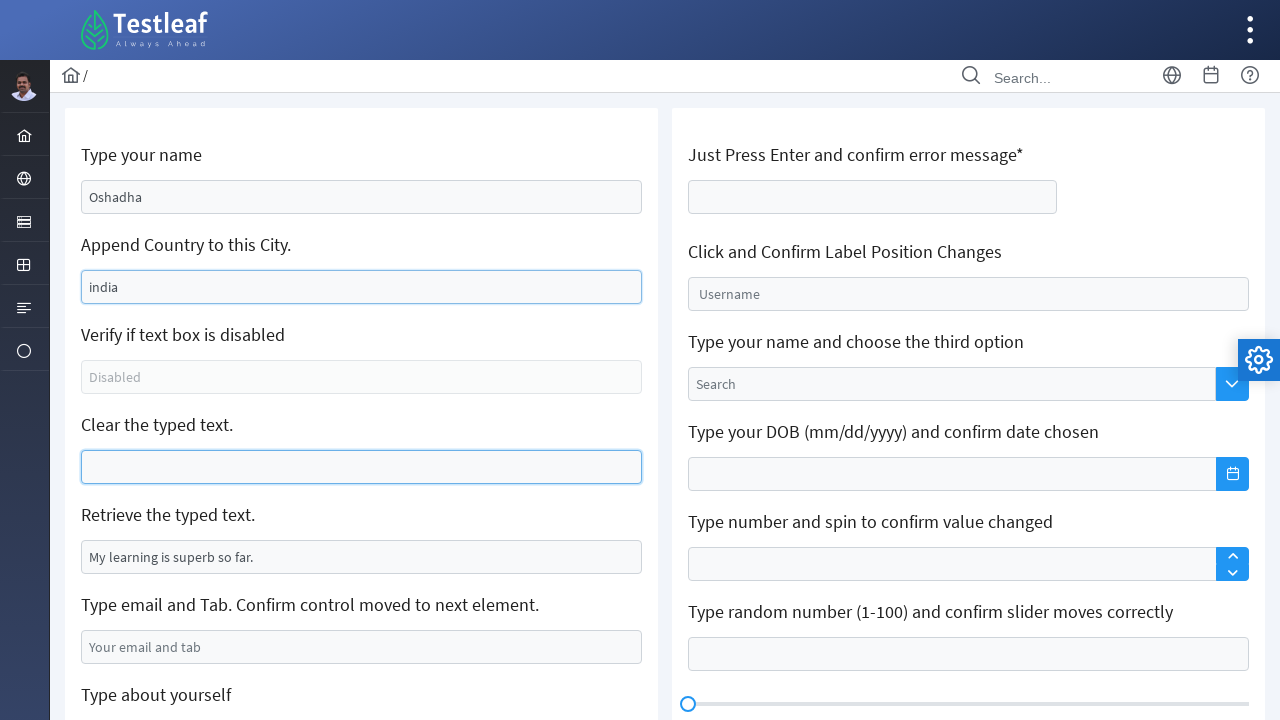

Verified fifth text box exists
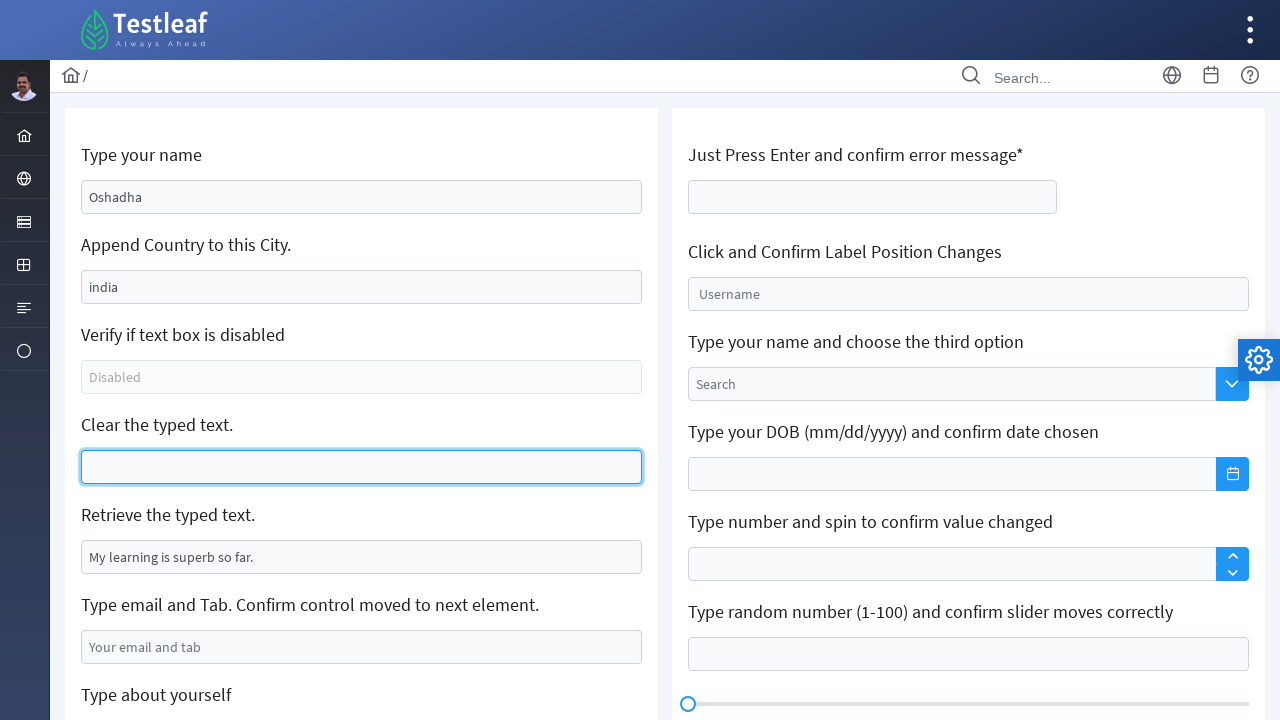

Filled sixth text box with email 'oshadha@gmail.com' on #j_idt88\:j_idt99
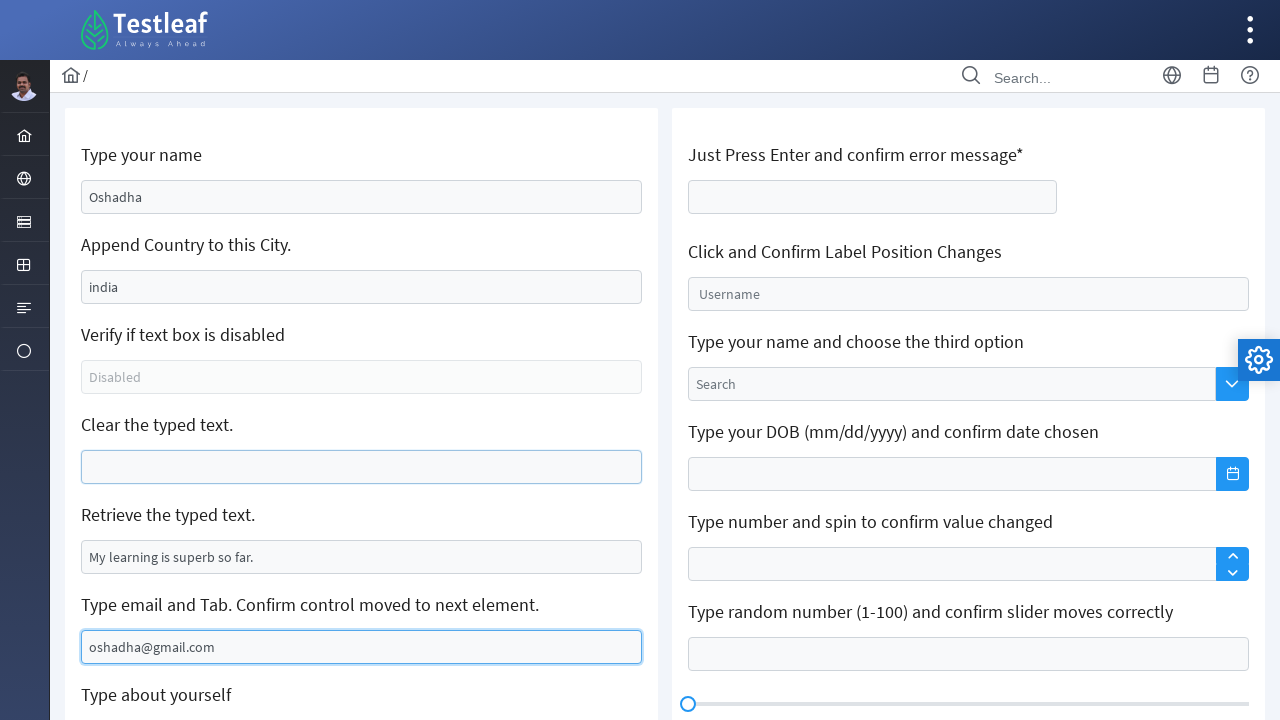

Pressed Tab key to move focus from email field on #j_idt88\:j_idt99
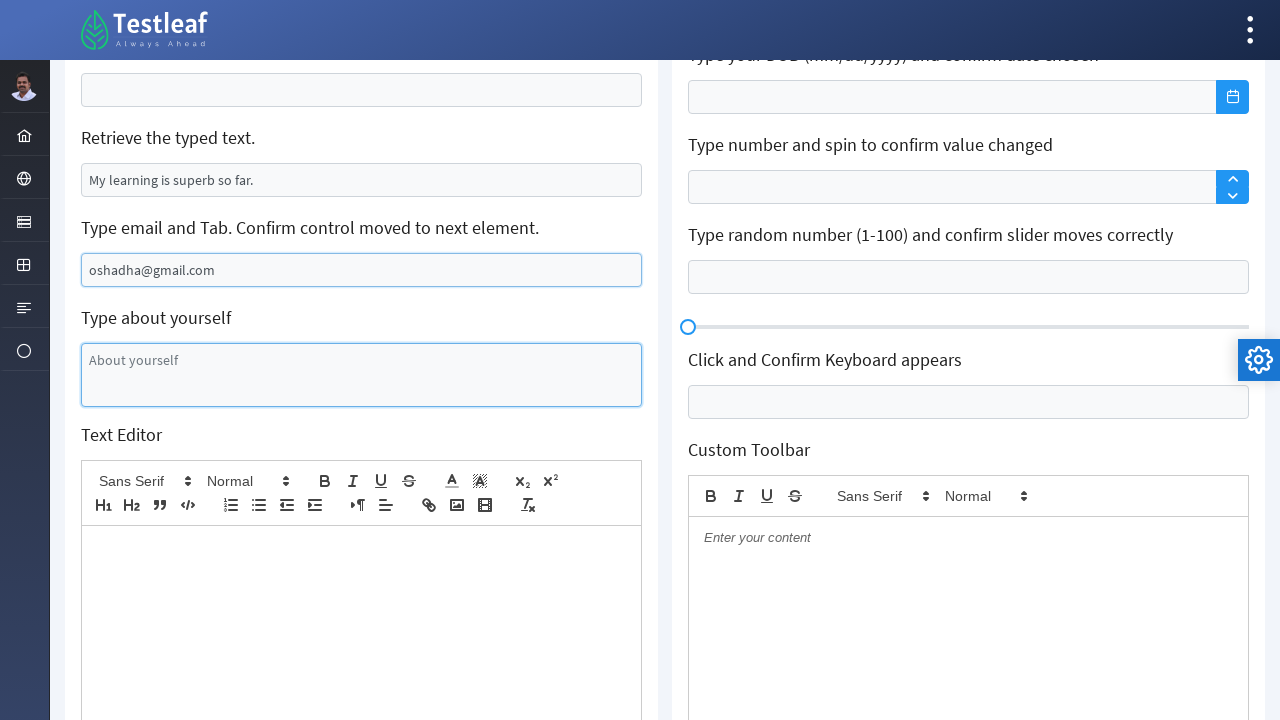

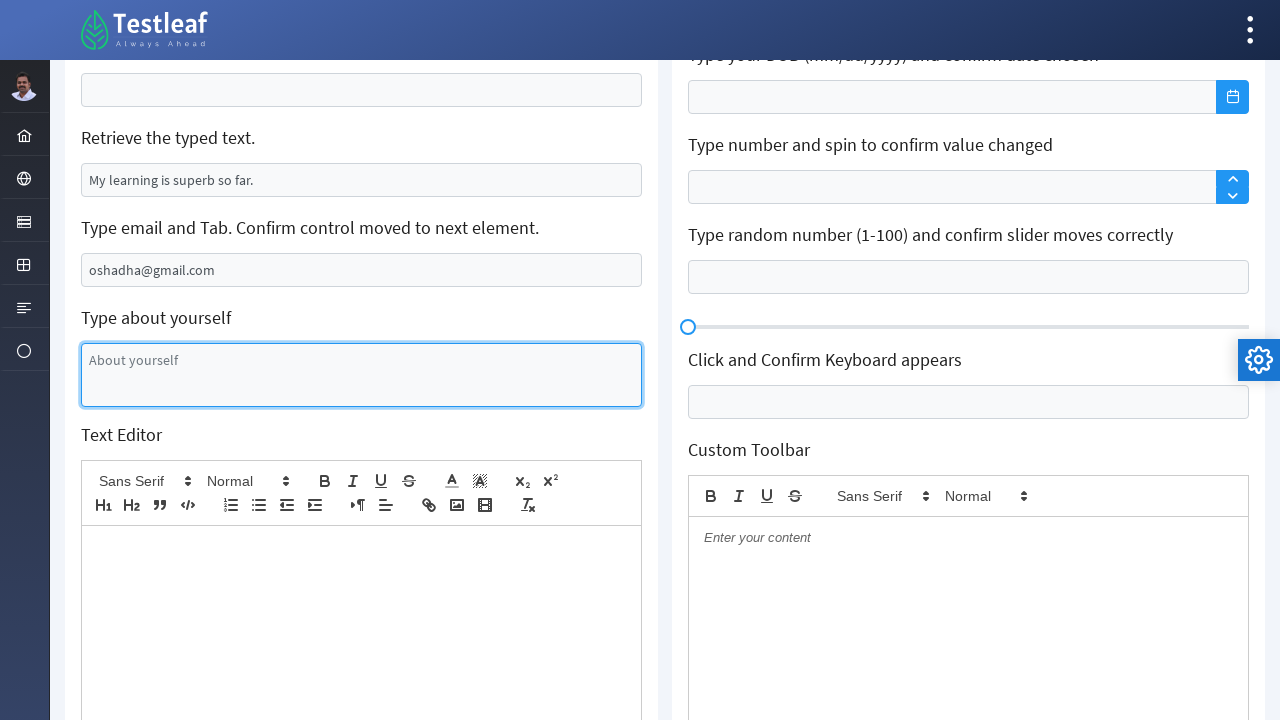